Tests filling out a contact form with a math captcha by entering name, message, solving the captcha arithmetic problem, and submitting the form to verify success.

Starting URL: https://ultimateqa.com/filling-out-forms/

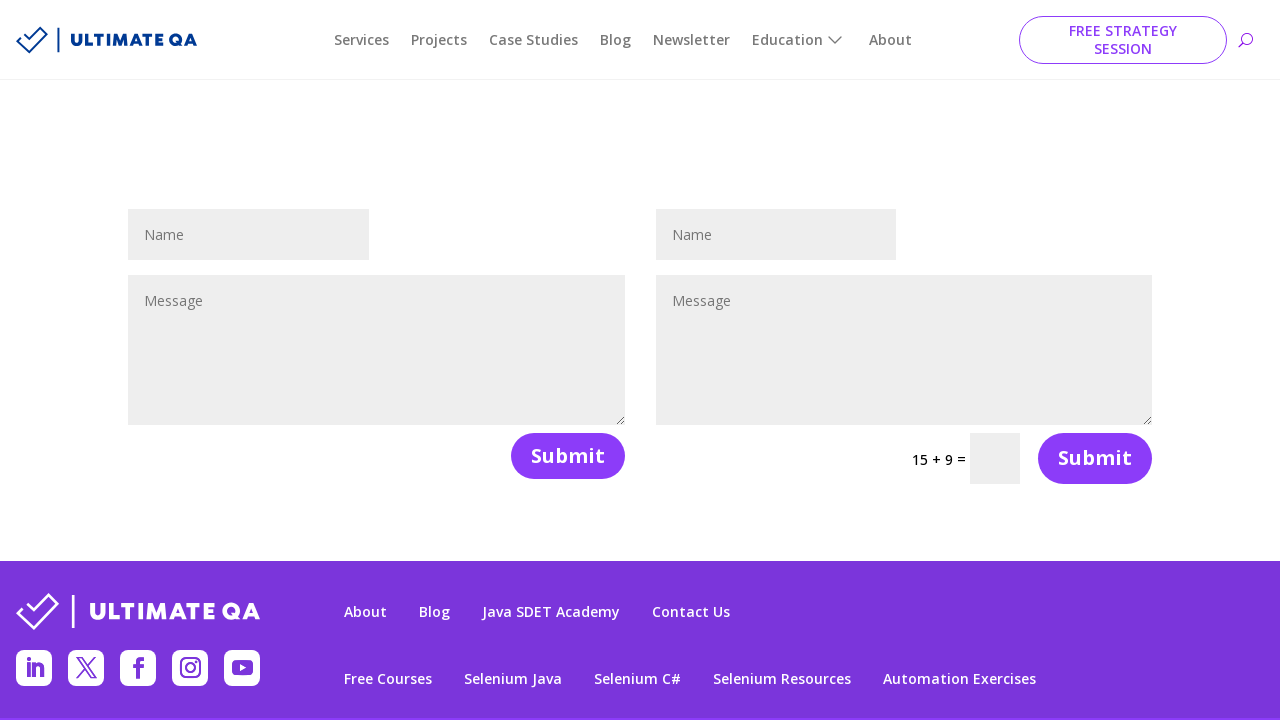

Filled name field with 'Marcus Thompson' on #et_pb_contact_name_1
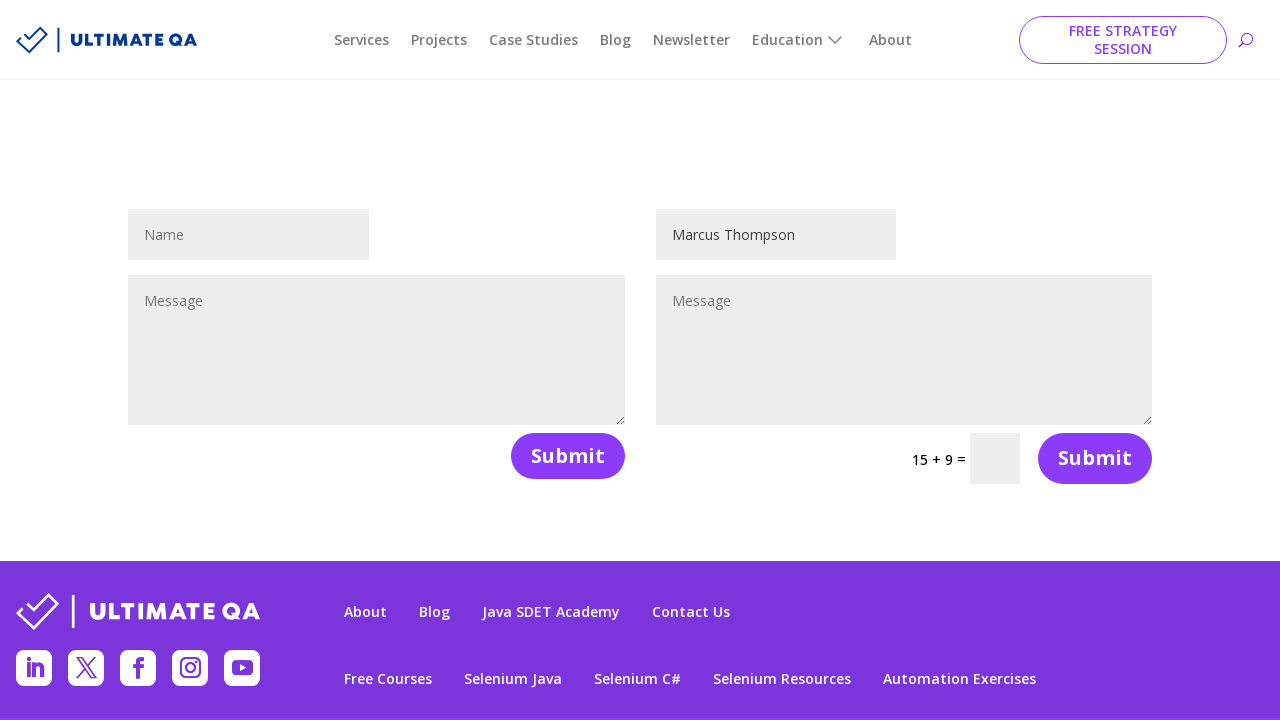

Filled message field with test message on #et_pb_contact_message_1
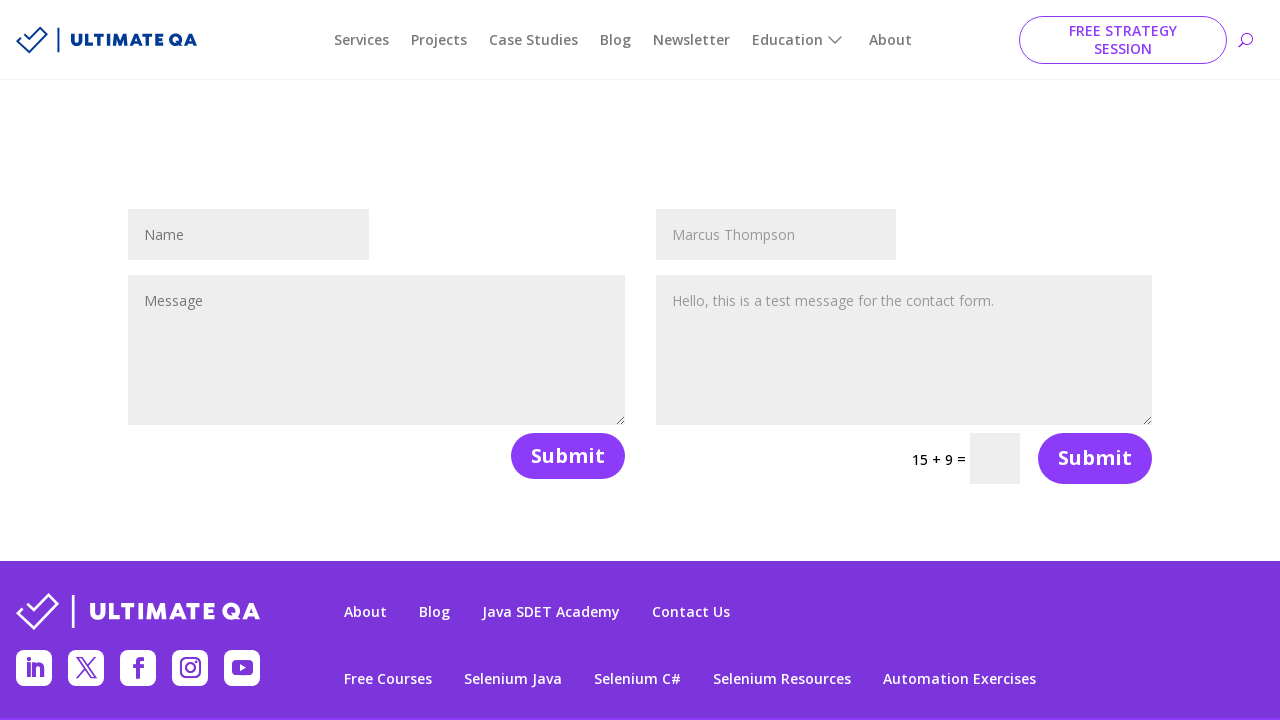

Retrieved captcha question text
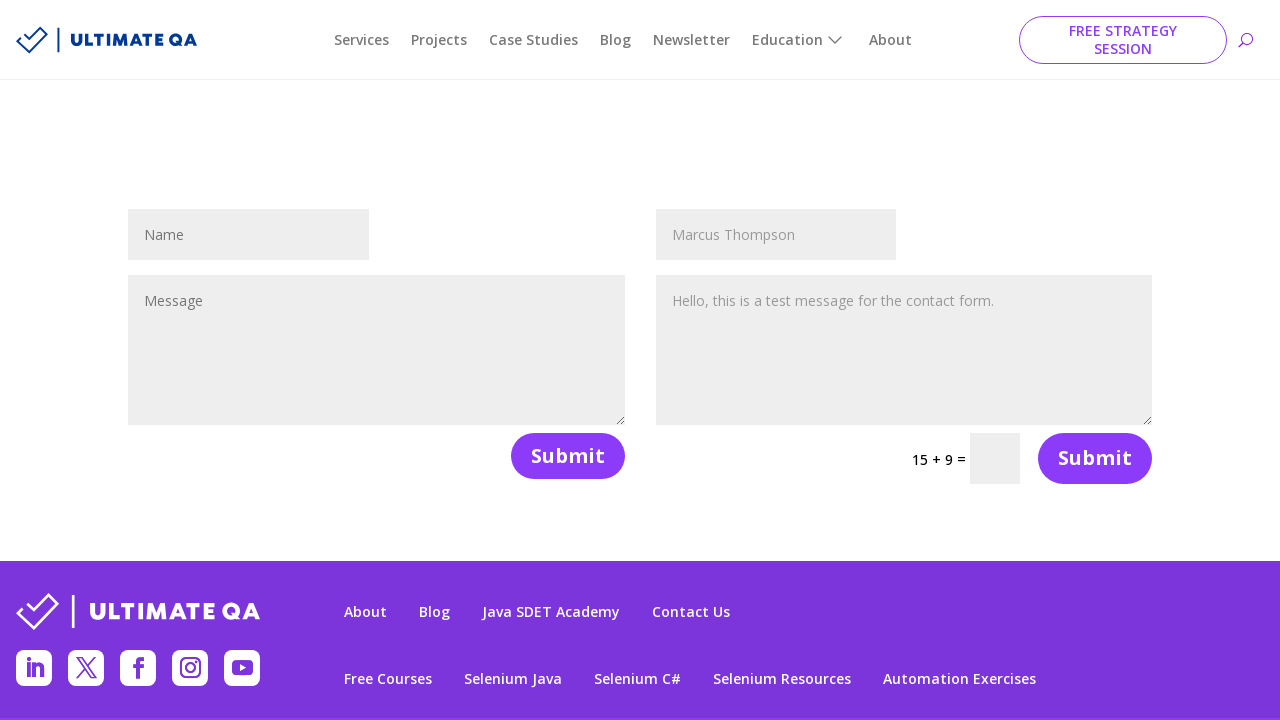

Solved math captcha: 15 + 9 = 24
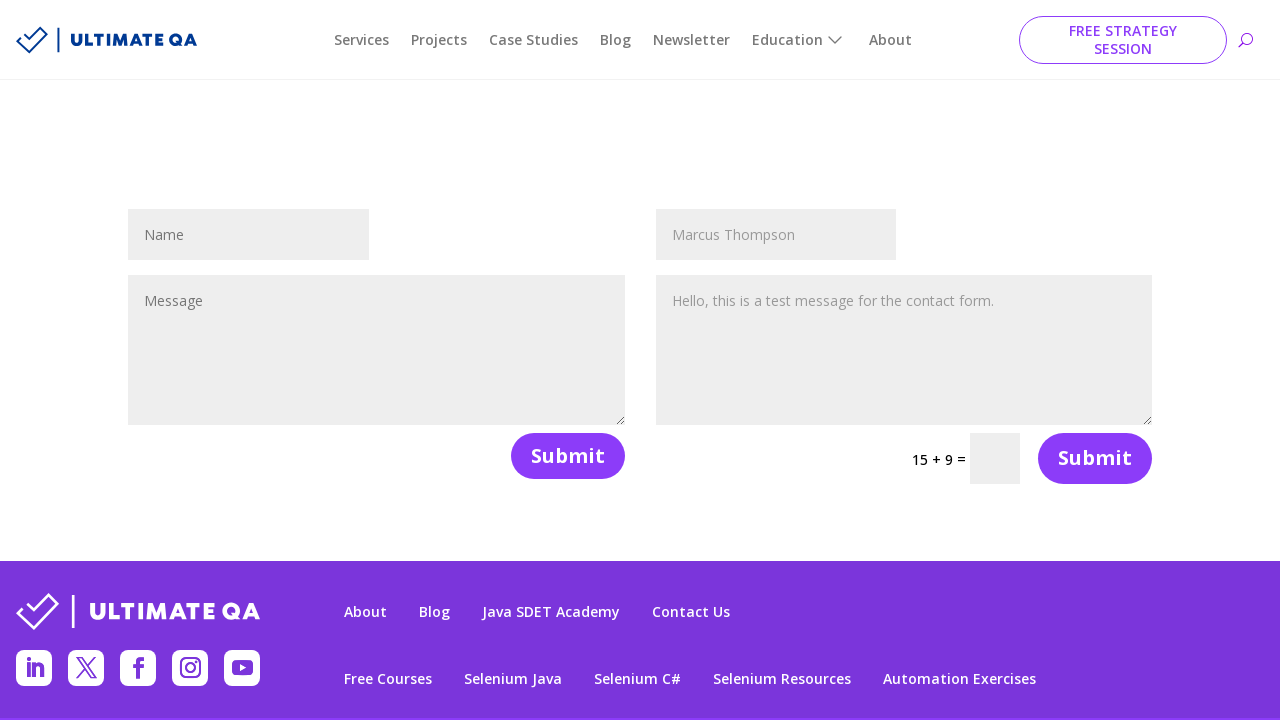

Filled captcha answer field with solution on input.et_pb_contact_captcha
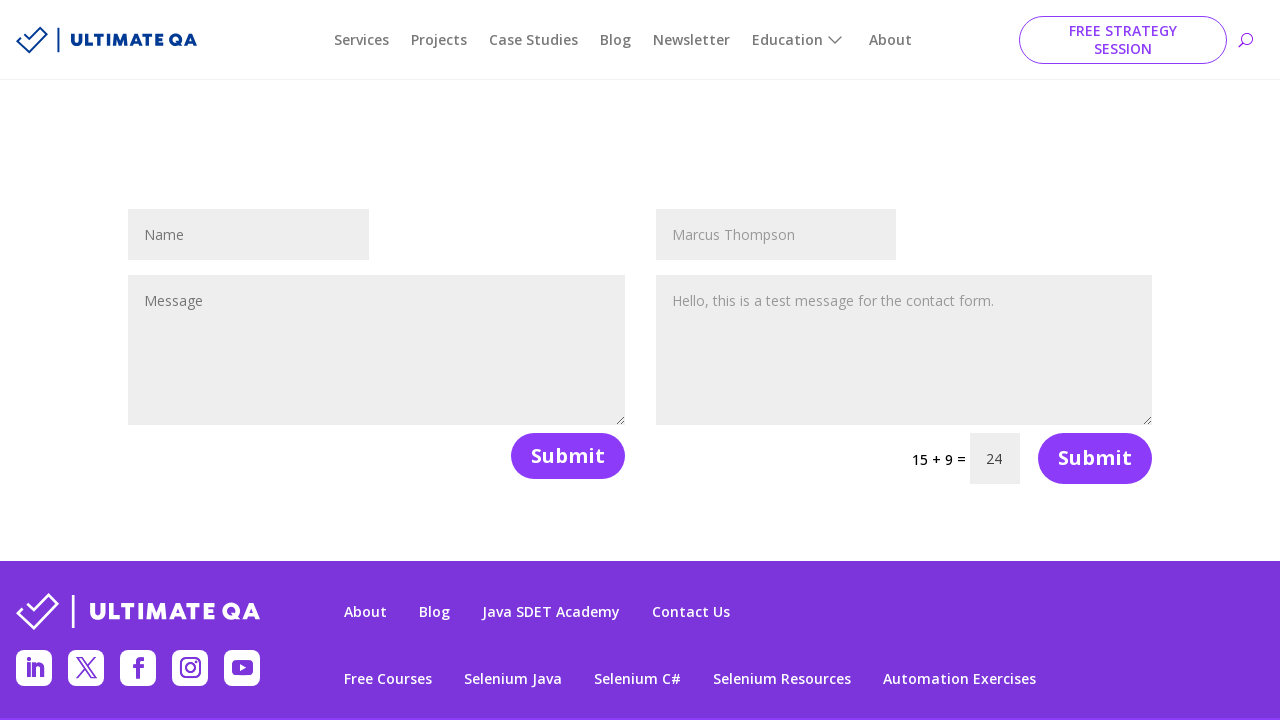

Clicked form submit button at (568, 456) on div.et_pb_column_1_2.et_pb_column_1 button[name='et_builder_submit_button']
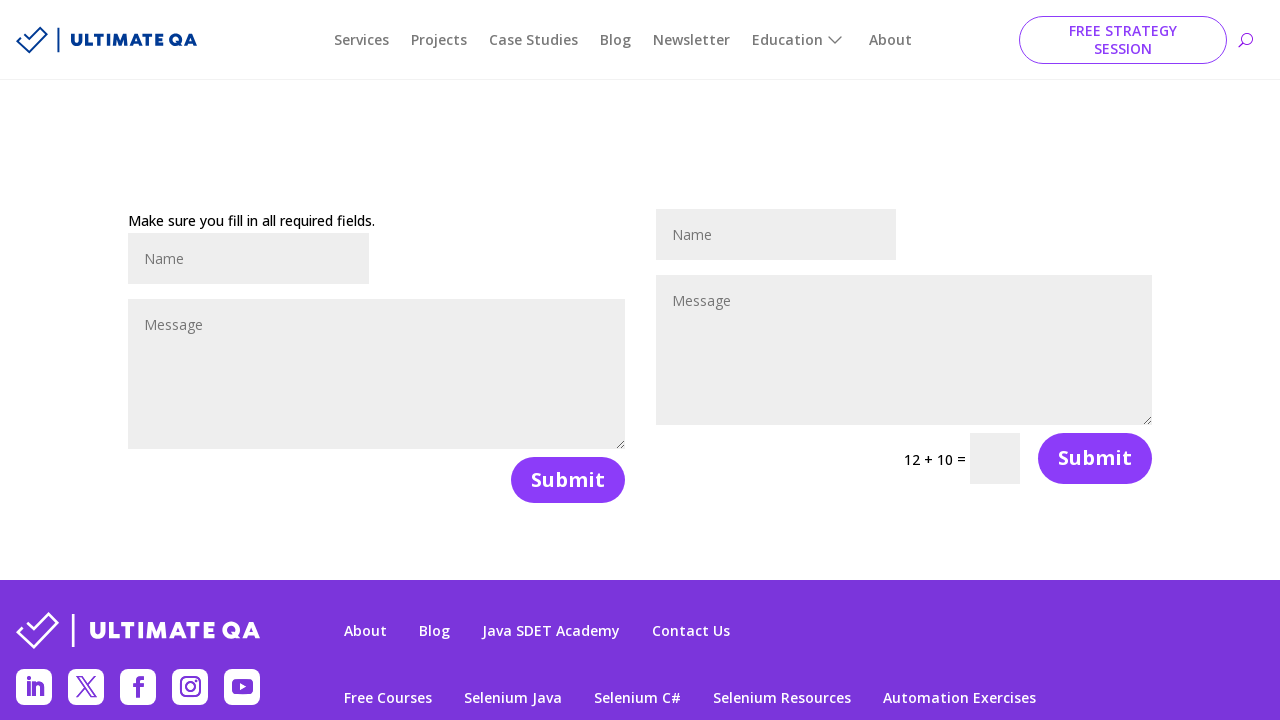

Success message appeared confirming form submission
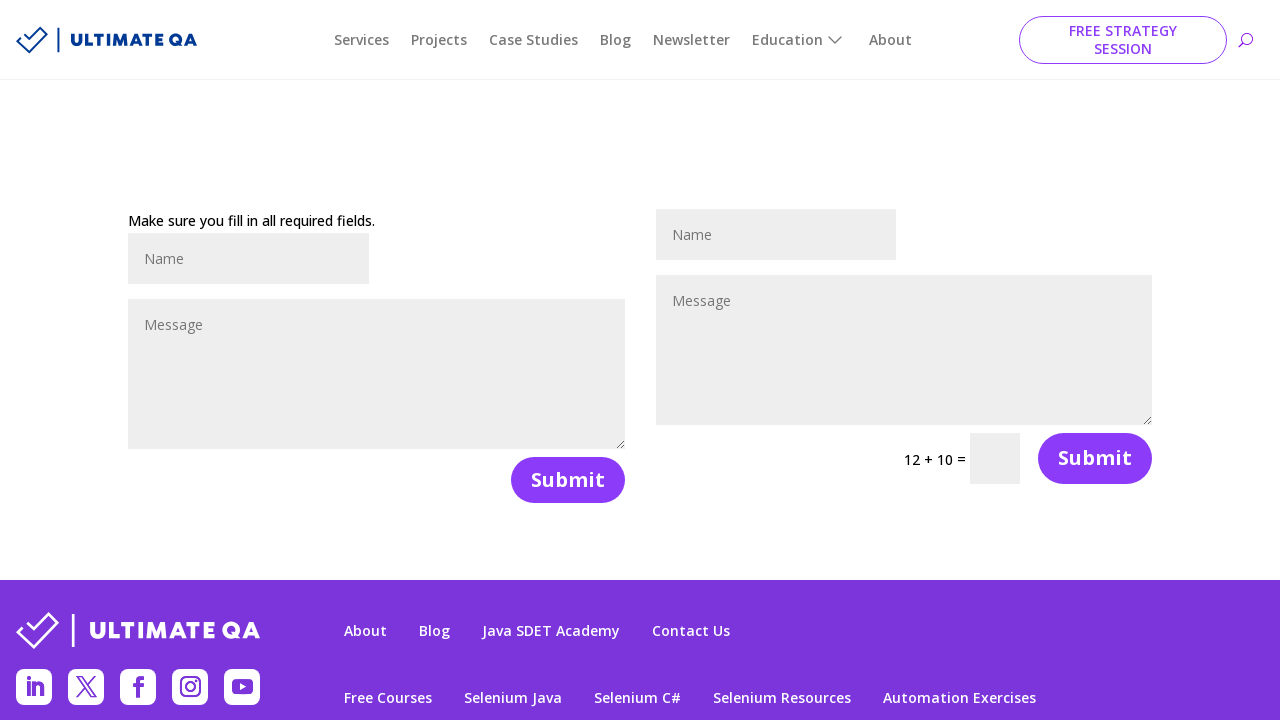

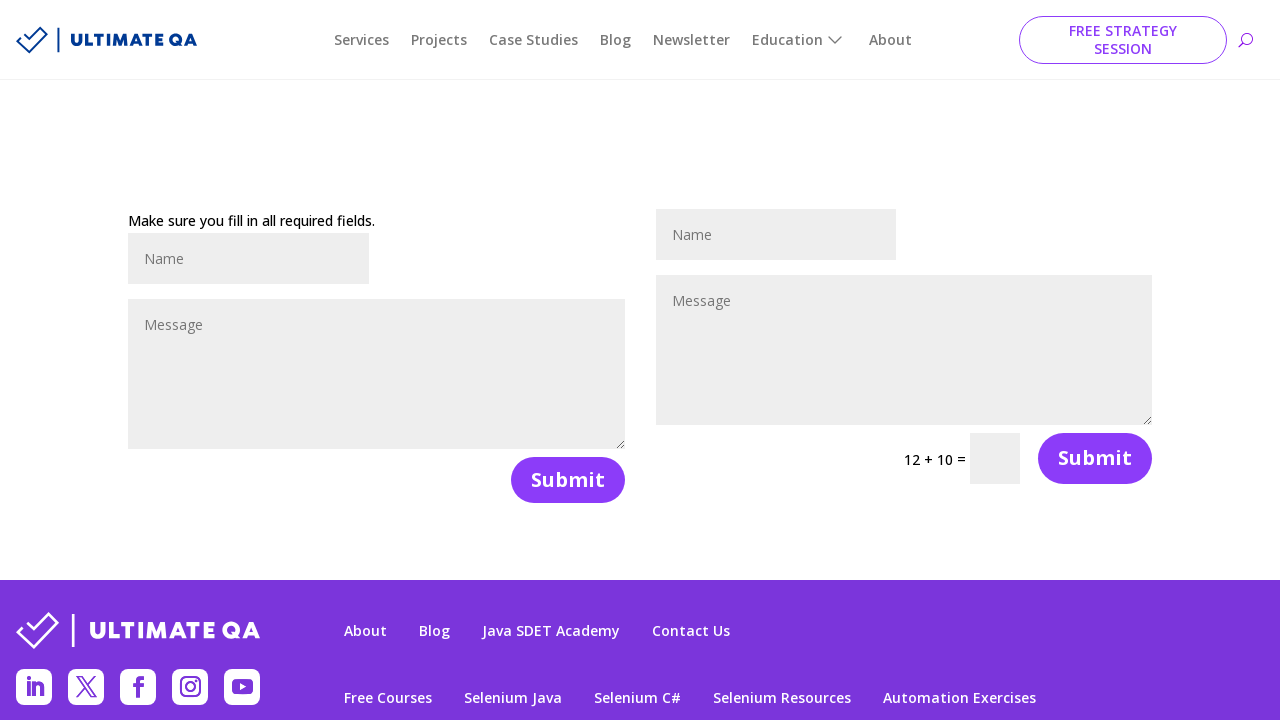